Tests successful user registration by filling all required fields with valid data

Starting URL: https://www.sharelane.com/cgi-bin/register.py

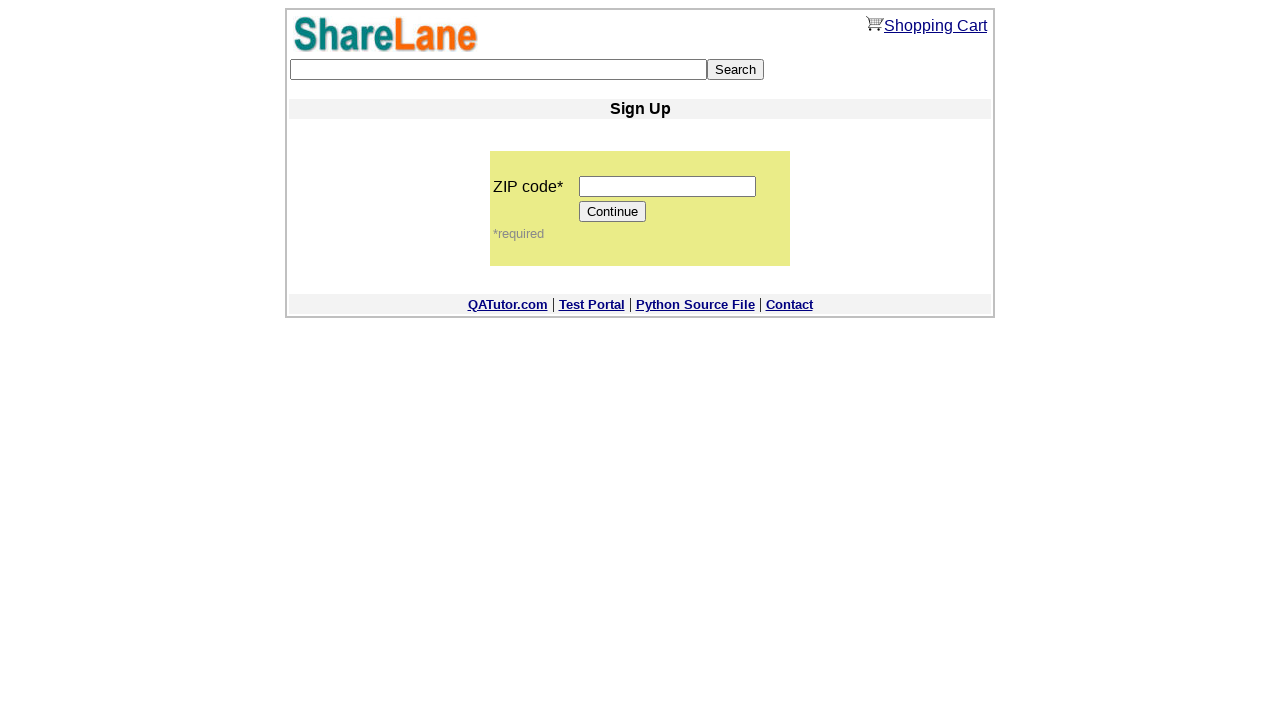

Filled zip code field with '98765' on input[name='zip_code']
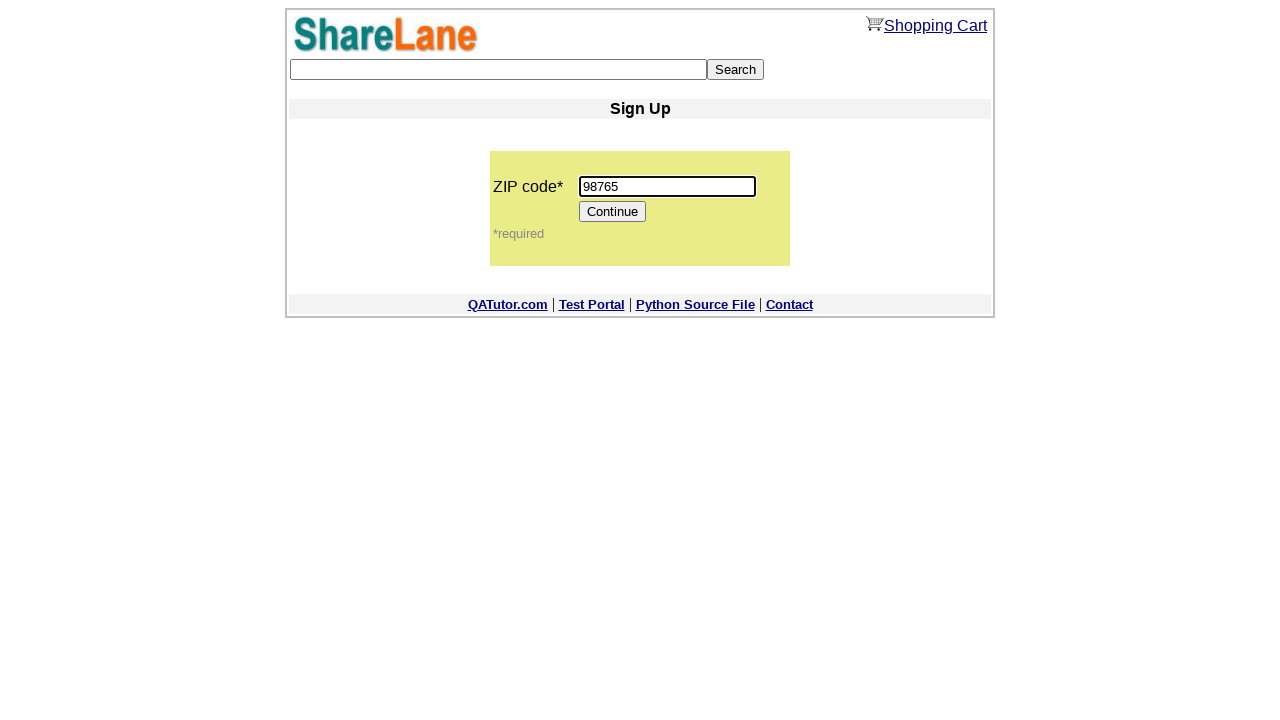

Clicked Continue button to proceed to registration form at (613, 212) on [value='Continue']
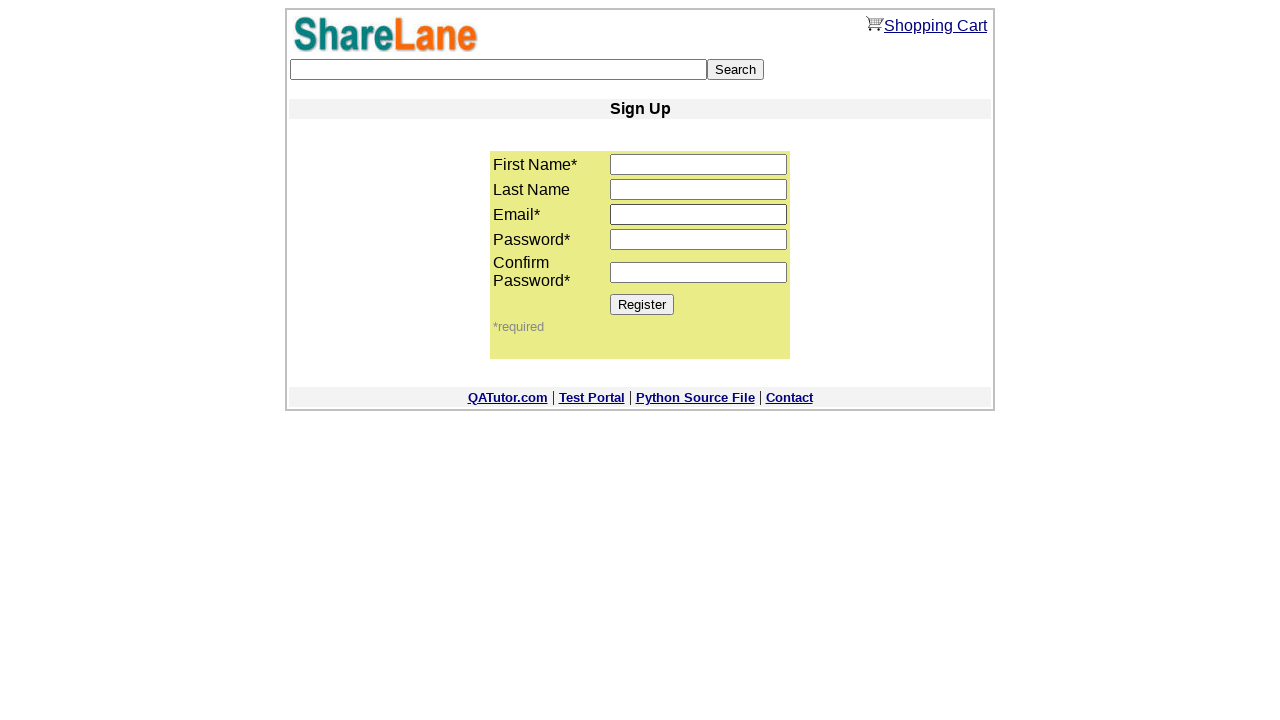

Filled first name field with 'JOHN' on input[name='first_name']
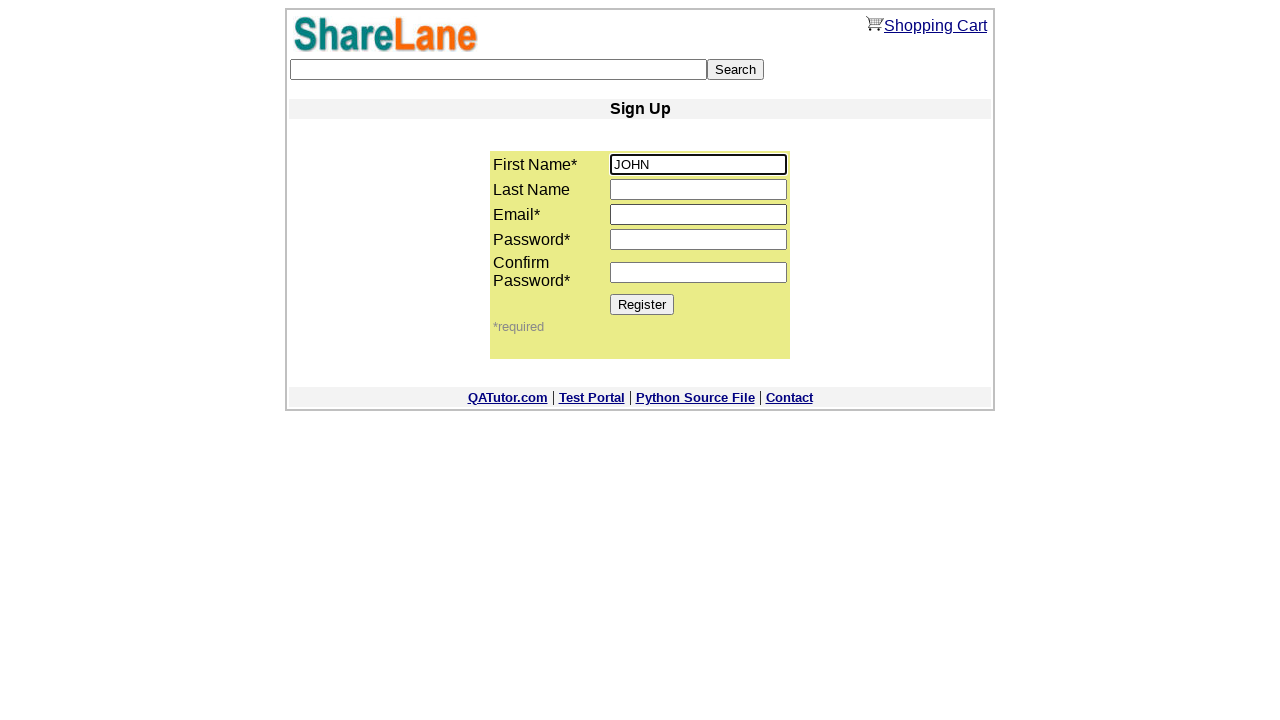

Filled last name field with 'SMITH' on input[name='last_name']
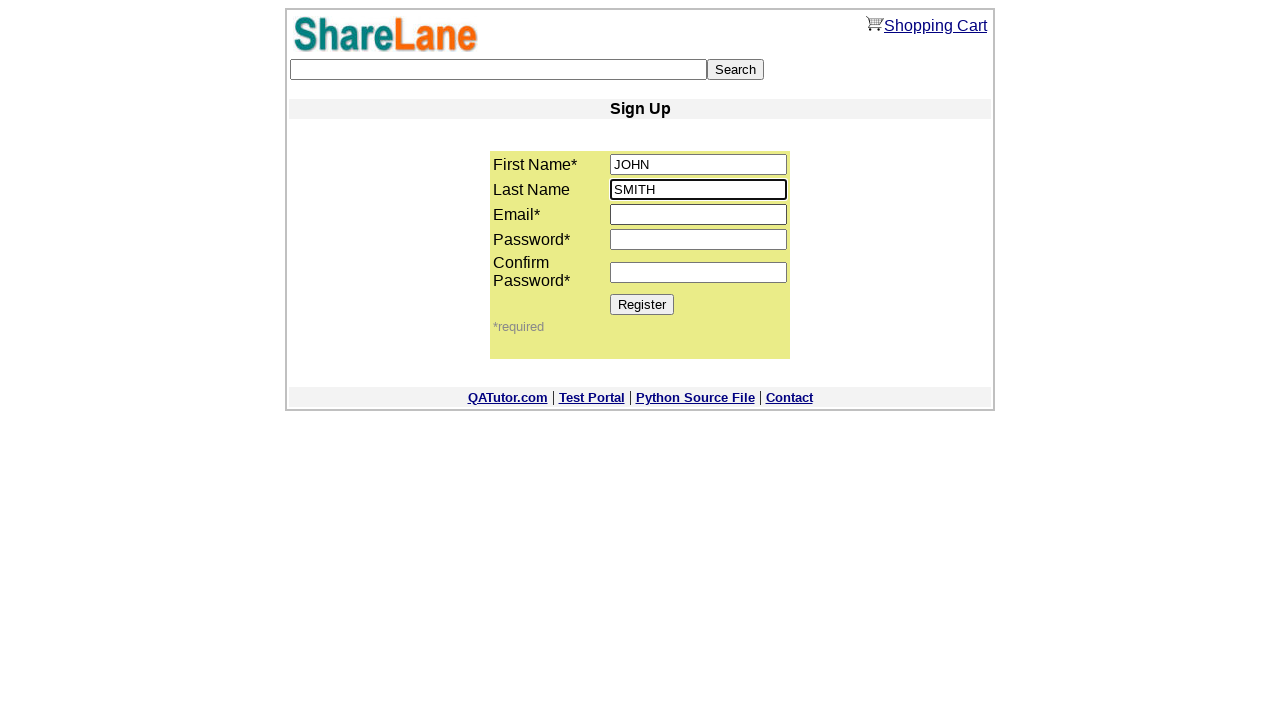

Filled email field with 'john.smith@example.com' on input[name='email']
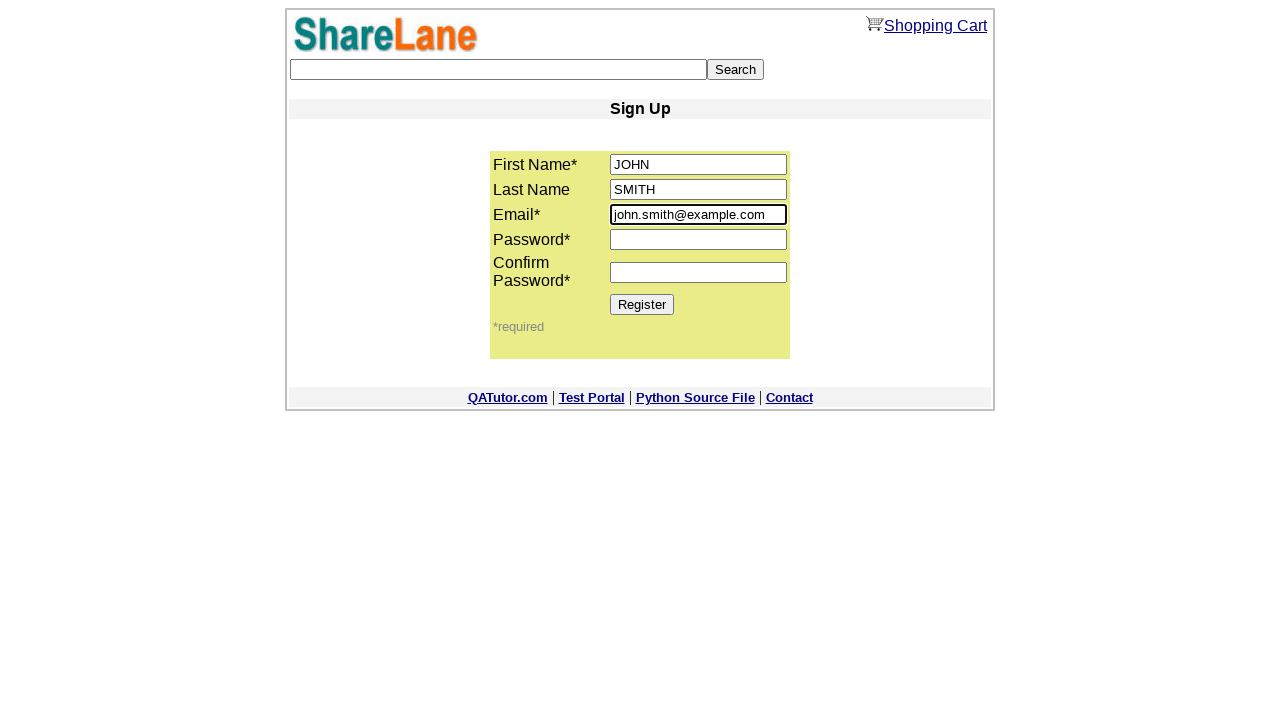

Filled password field with 'pass123' on input[name='password1']
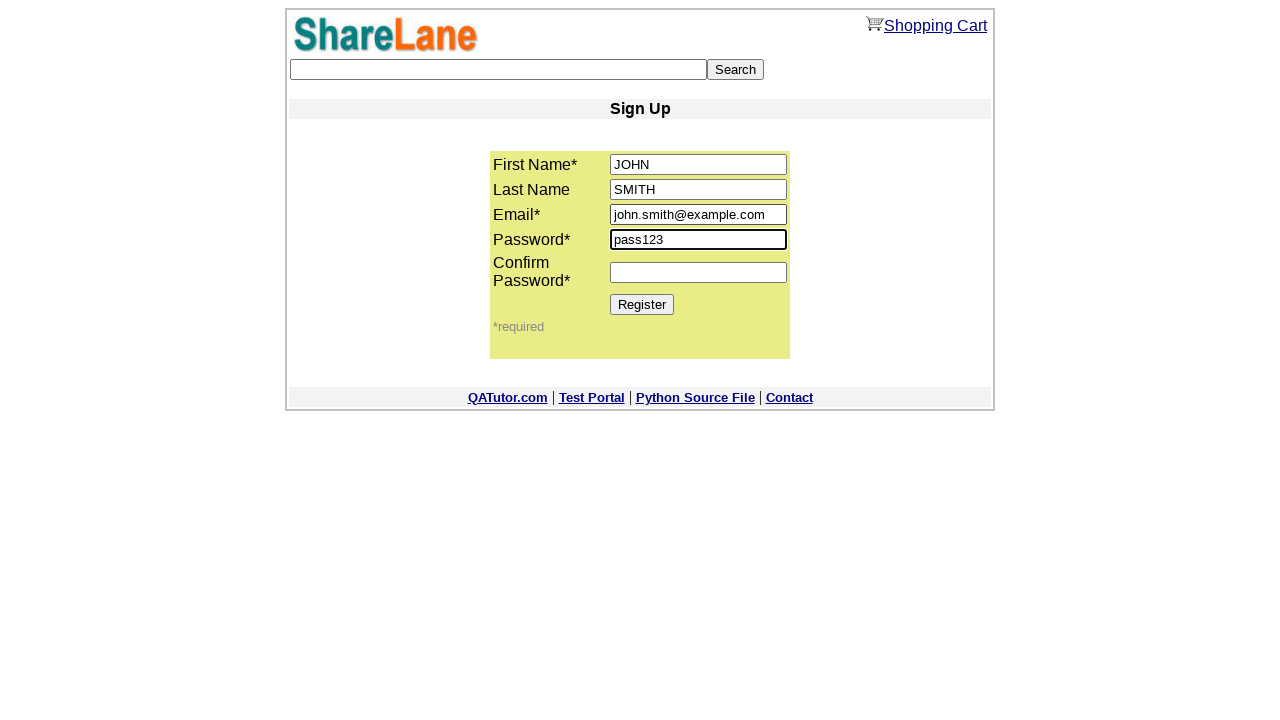

Filled password confirmation field with 'pass123' on input[name='password2']
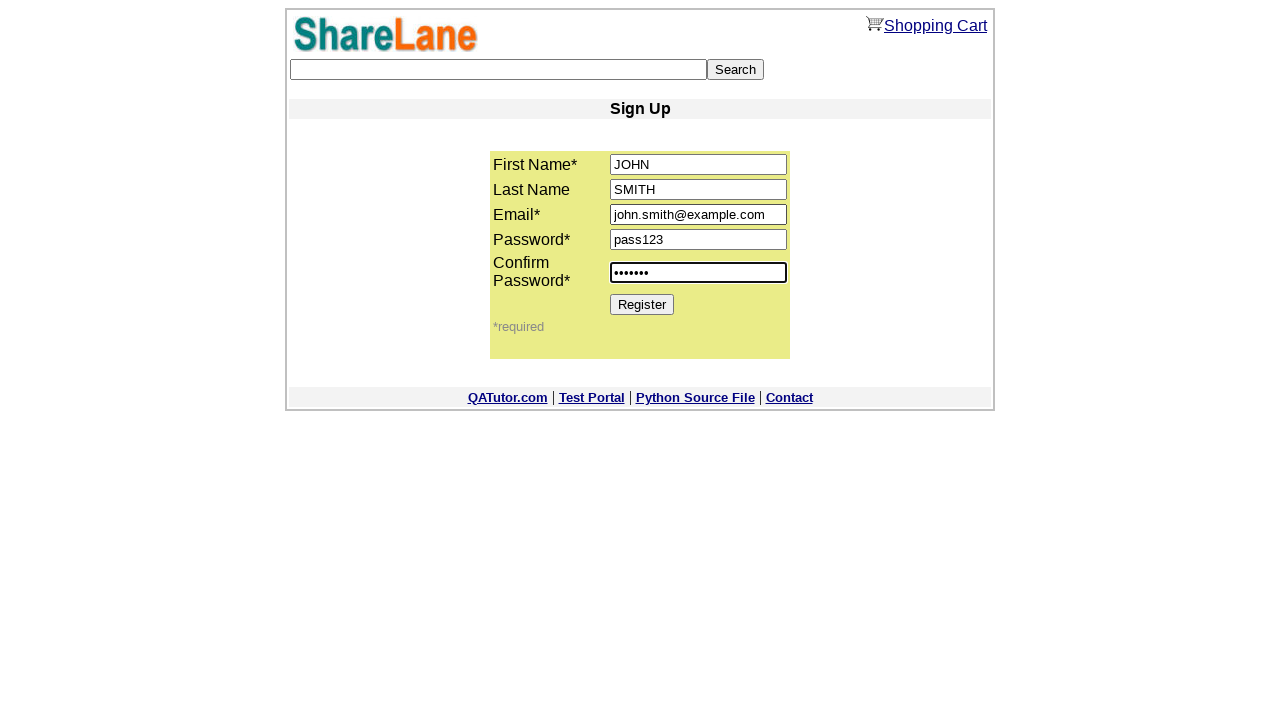

Clicked Register button to submit registration form at (642, 304) on [value='Register']
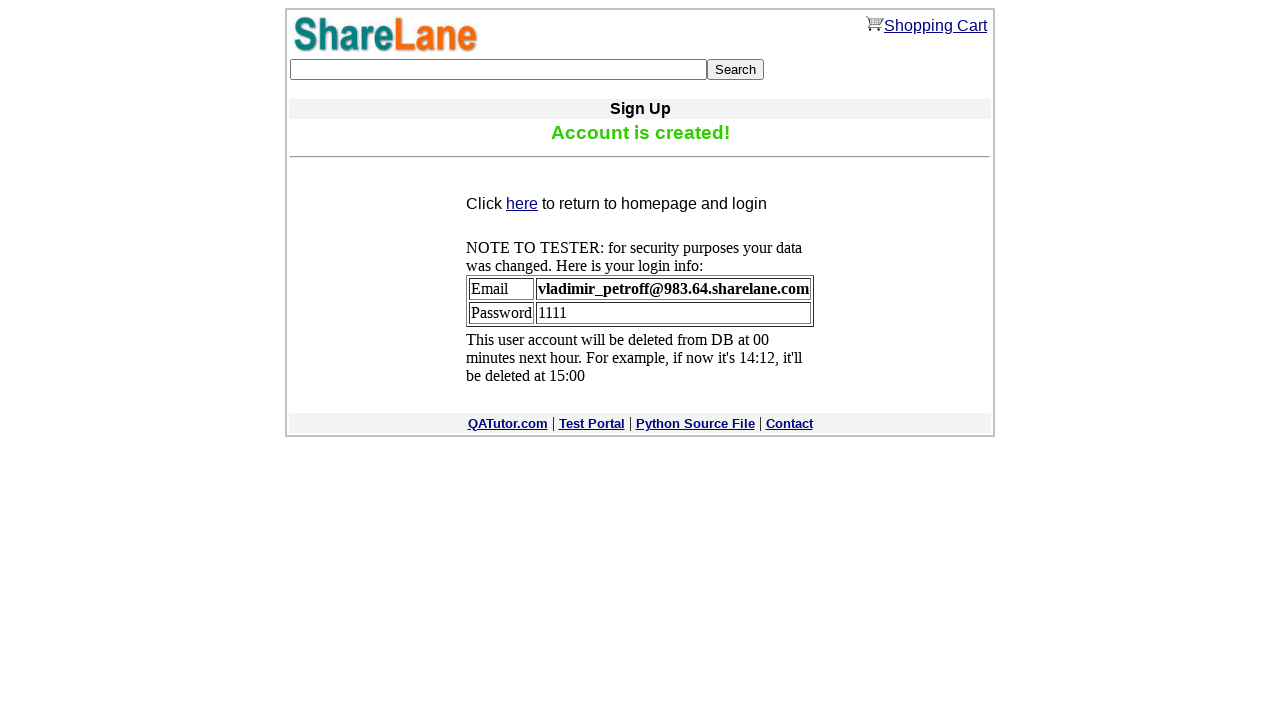

Confirmation message appeared - registration successful
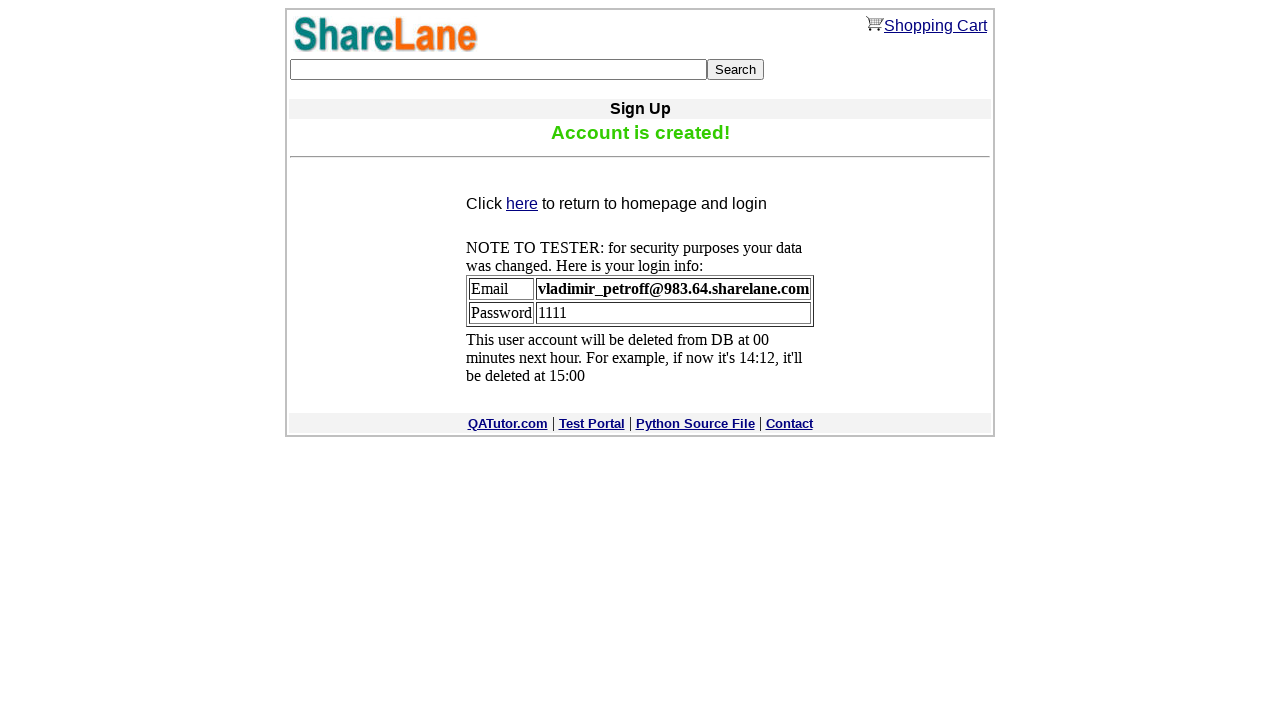

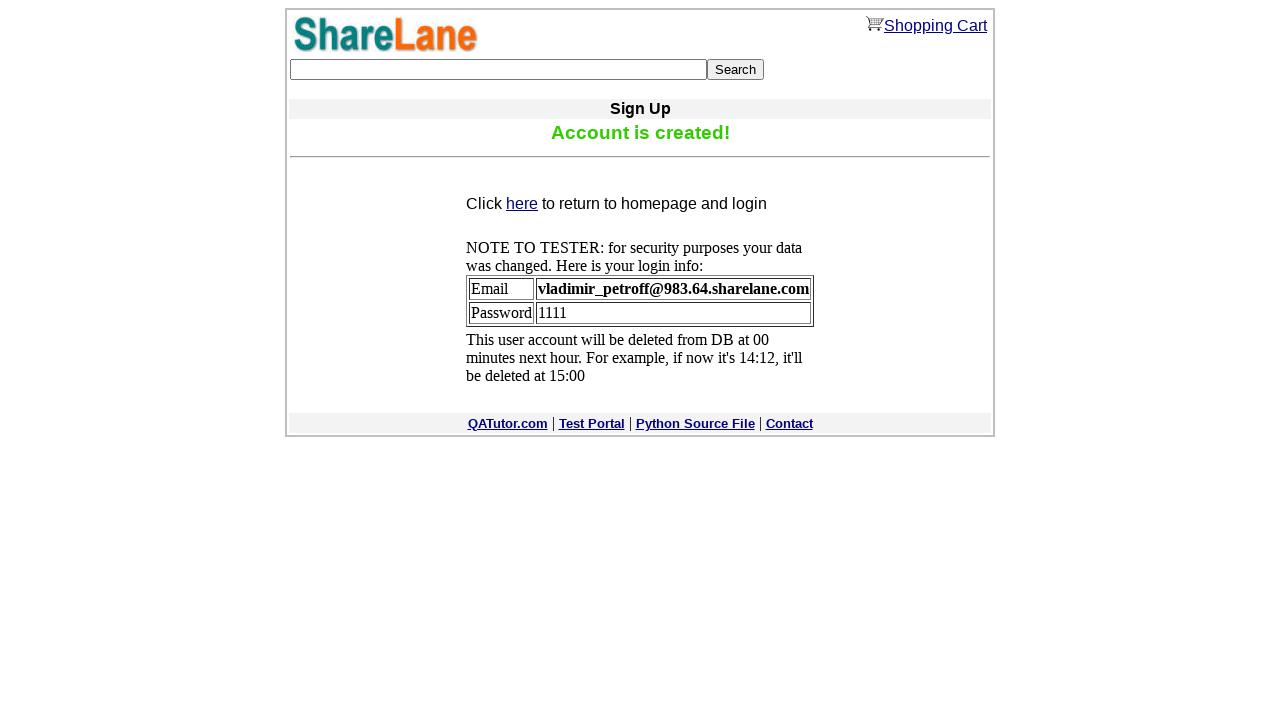